Tests frame navigation and interaction with nested iframe elements on a demo page

Starting URL: https://ui.vision/demo/webtest/frames/

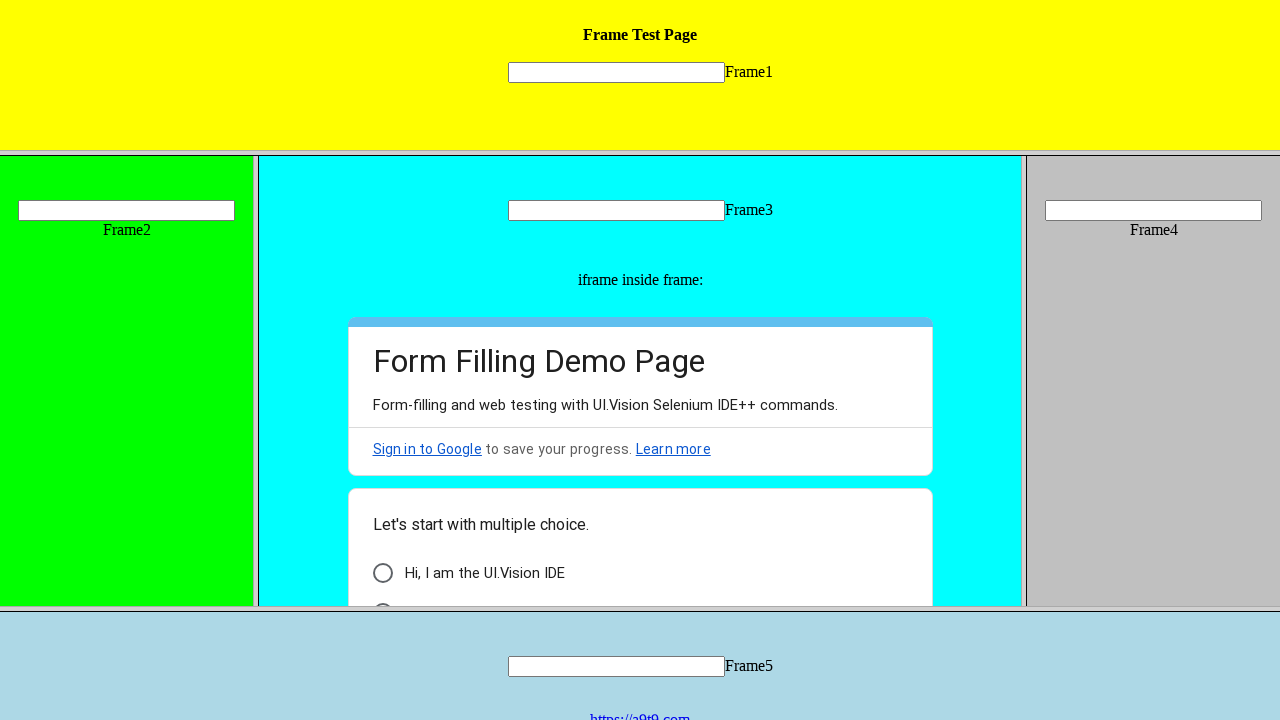

Navigated to frame demo page
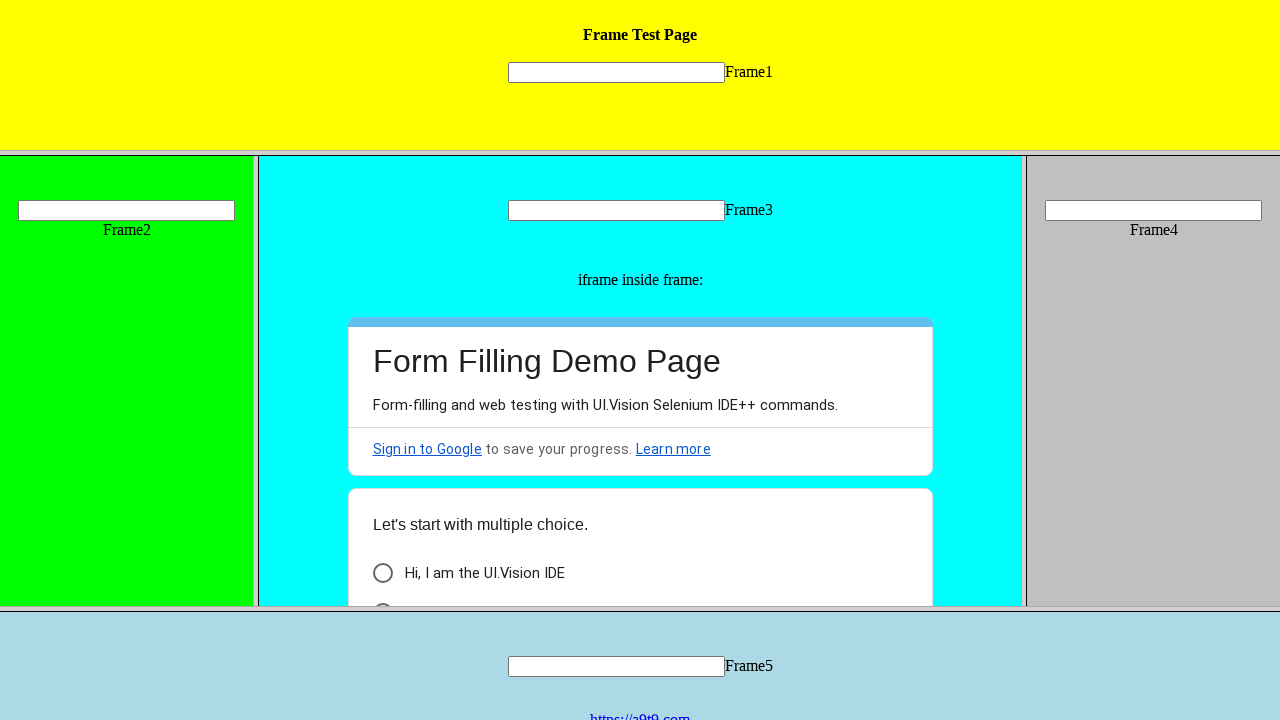

Located frame 3 element
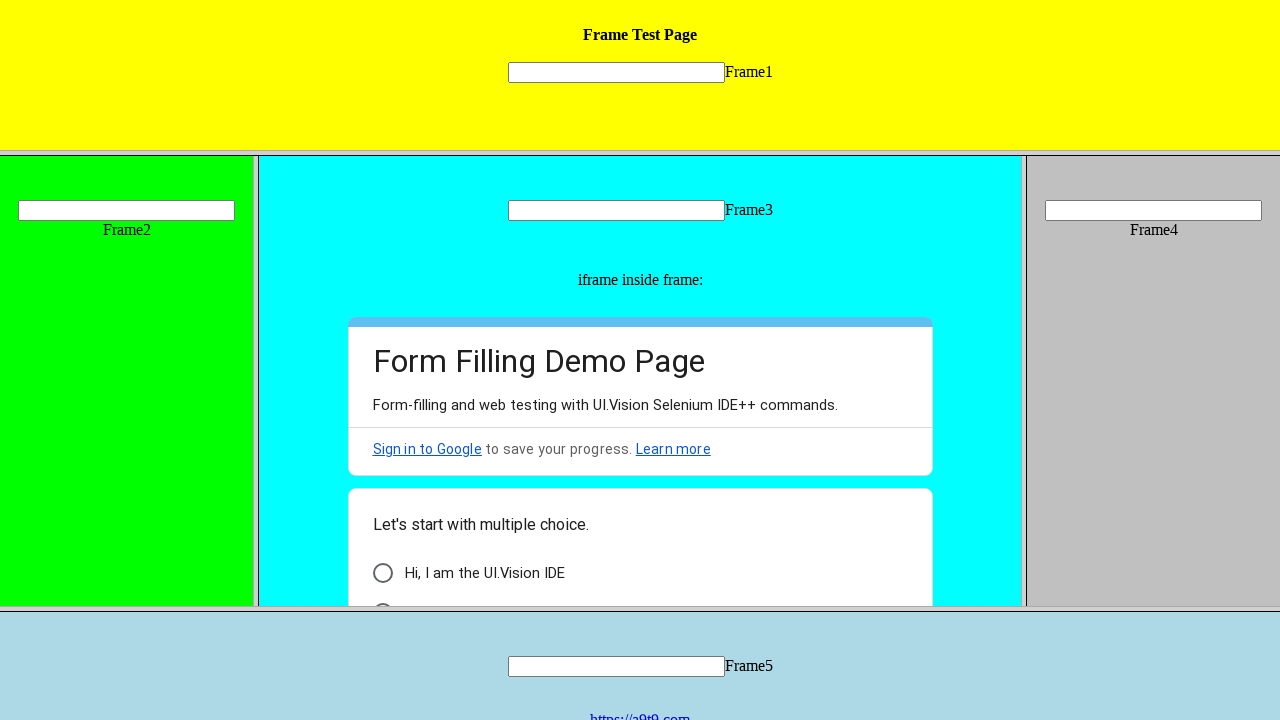

Located nested iframe within frame 3
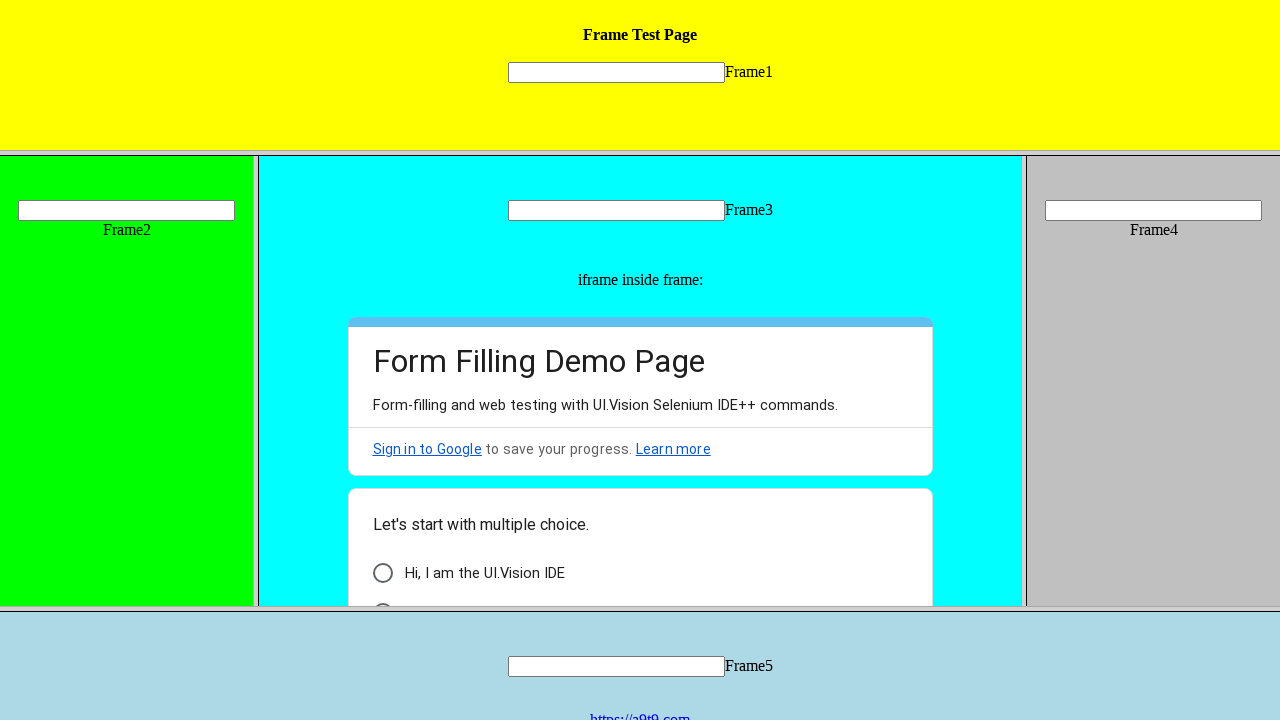

Retrieved heading text from nested iframe: 'Form Filling Demo Page'
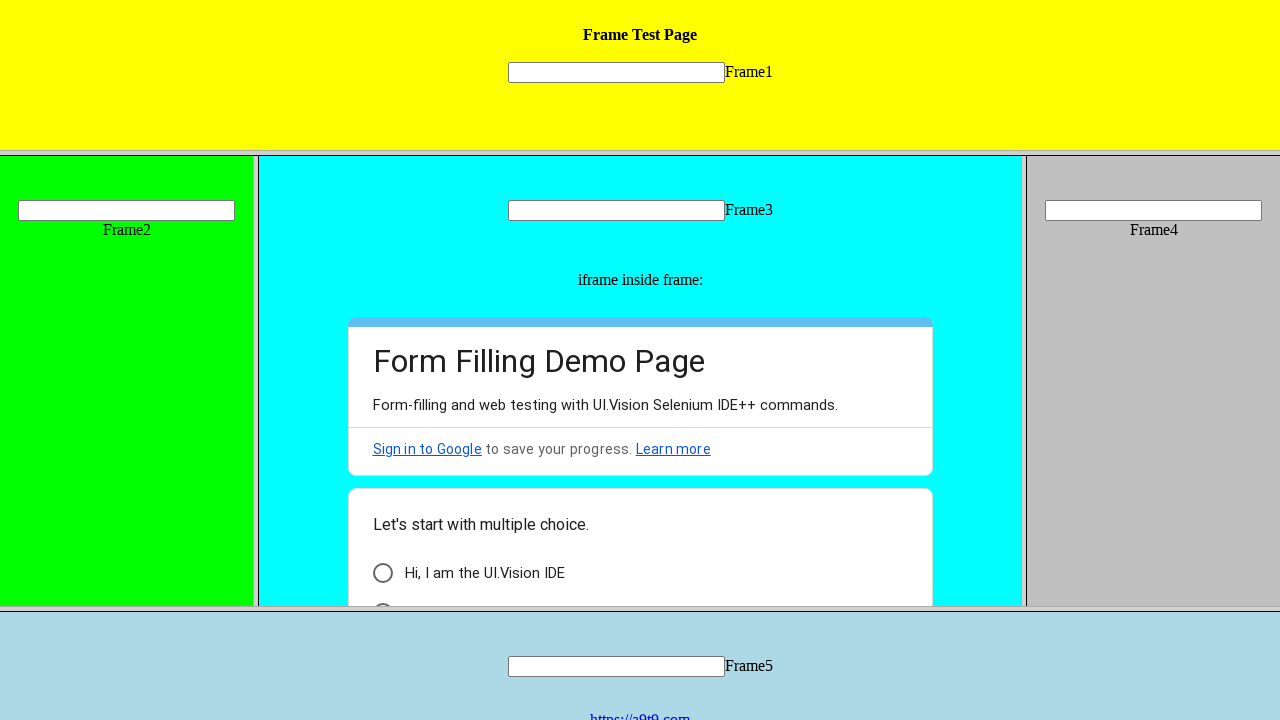

Located radio button element in nested iframe
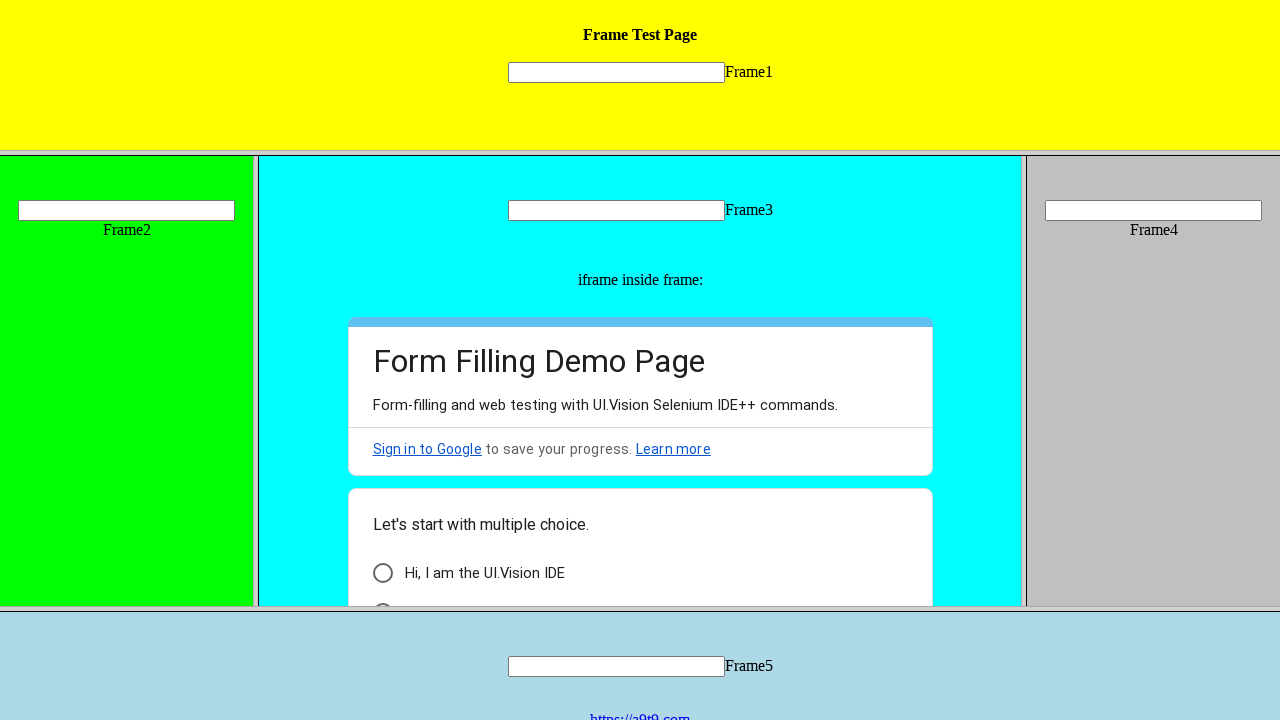

Hovered over radio button element at (484, 573) on frame[src='frame_3.html'] >> internal:control=enter-frame >> iframe >> internal:
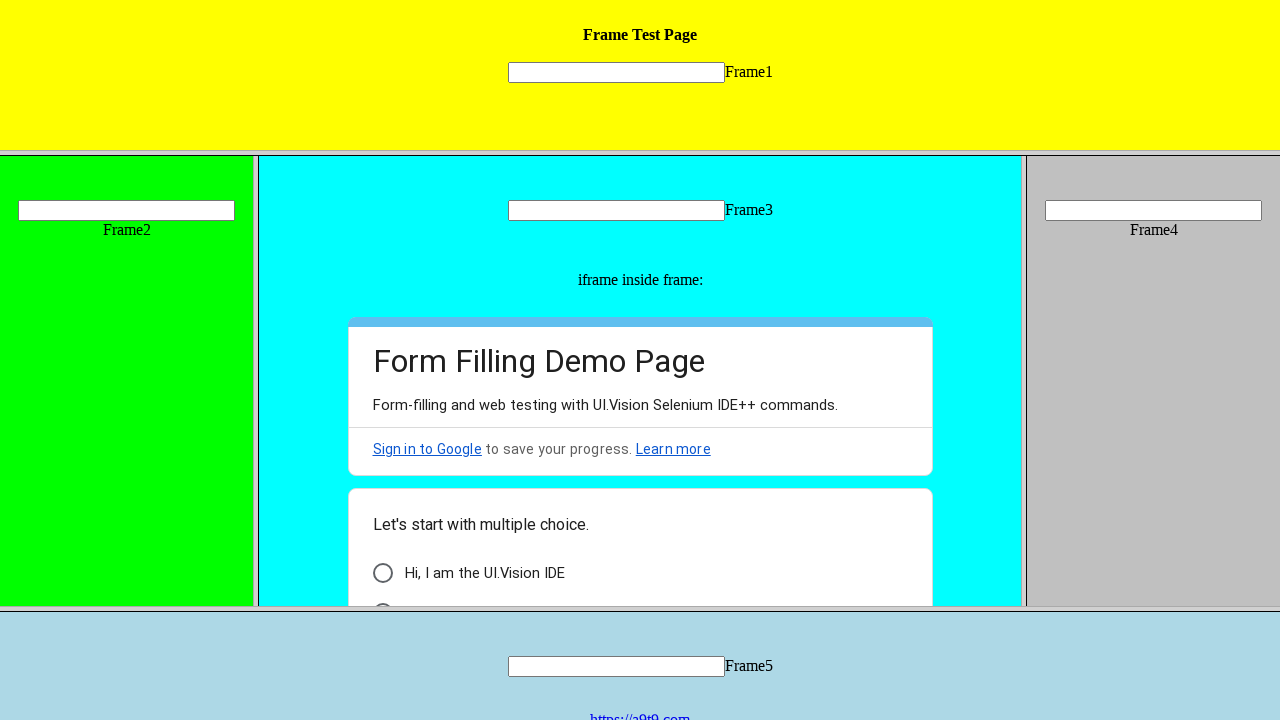

Checked radio button visibility: True
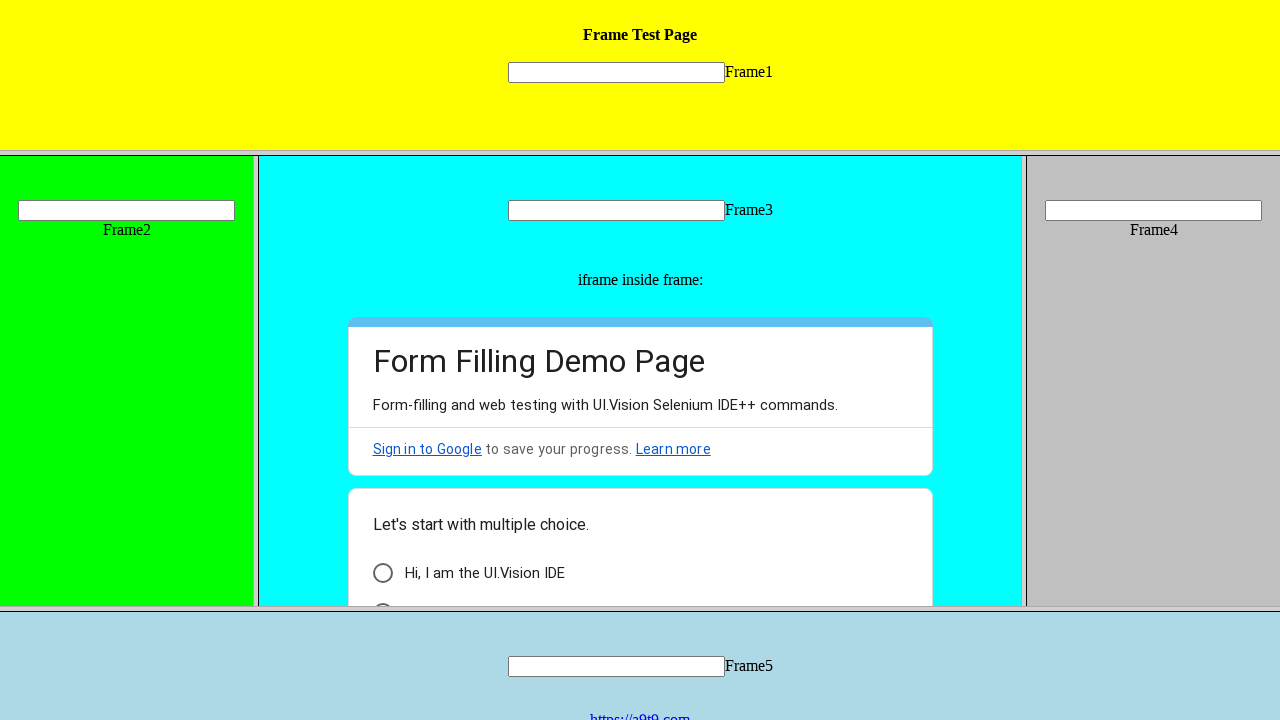

Retrieved radio button text: 'Hi, I am the UI.Vision IDE'
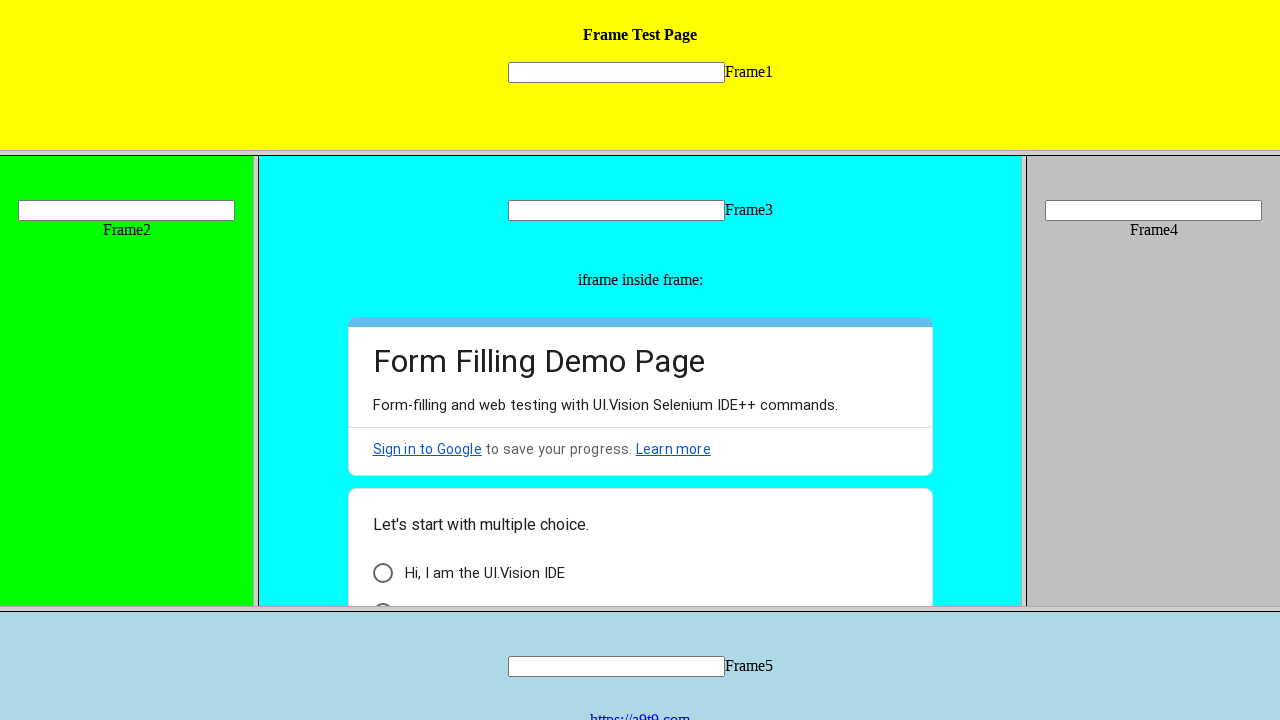

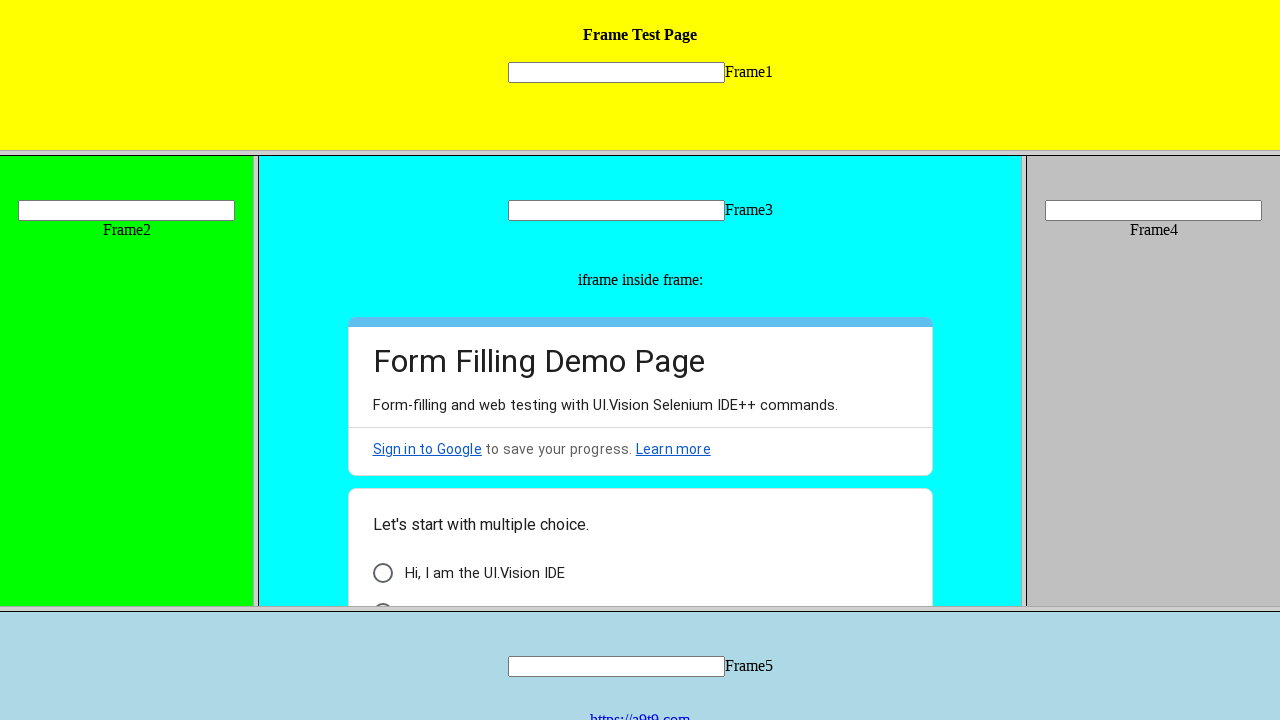